Tests form filling by first clicking a link identified by a calculated mathematical value, then filling out a personal information form with first name, last name, city, and country fields, and submitting it.

Starting URL: http://suninjuly.github.io/find_link_text

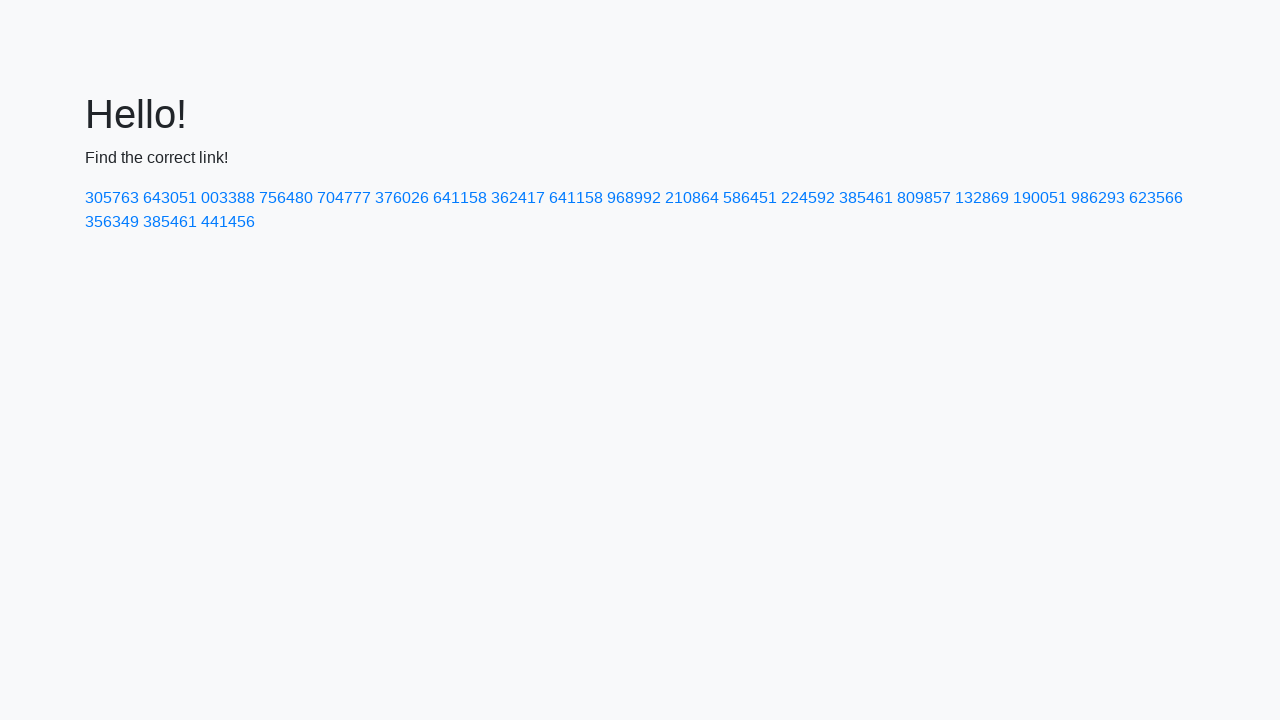

Clicked link with calculated text value: 224592 at (808, 198) on text=224592
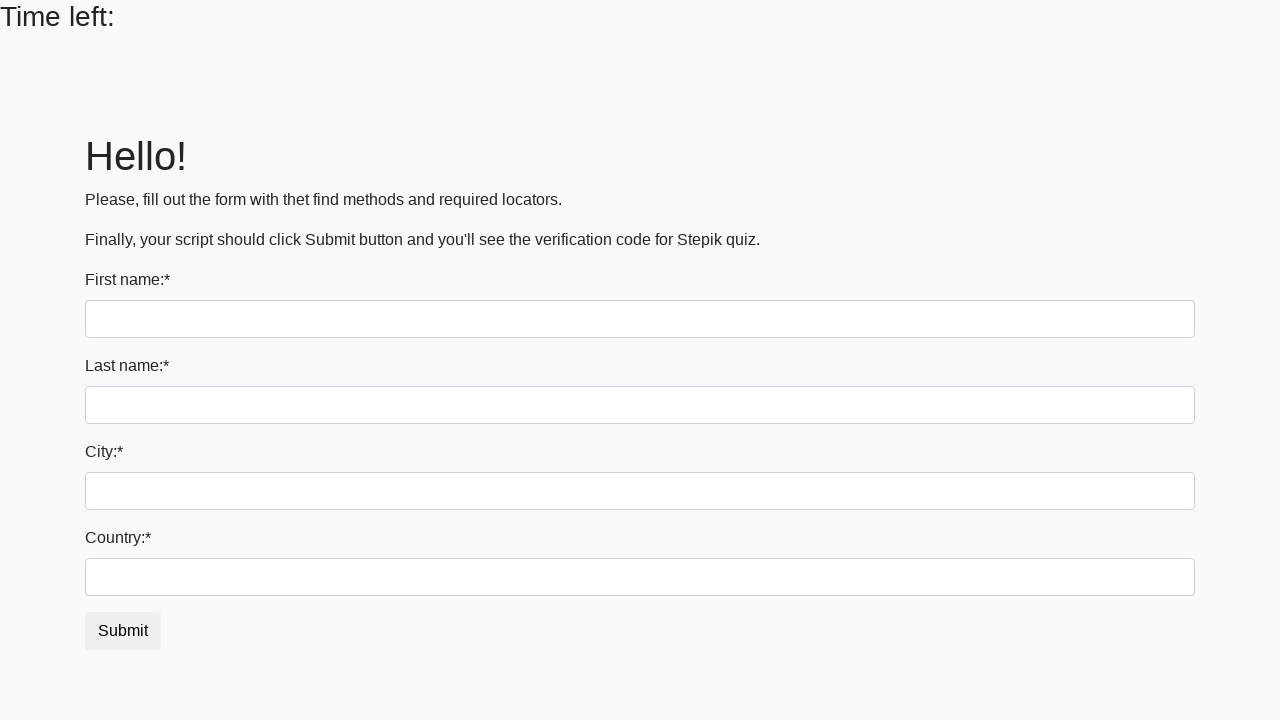

Filled first name field with 'Ivan' on input[type='text']:first-of-type
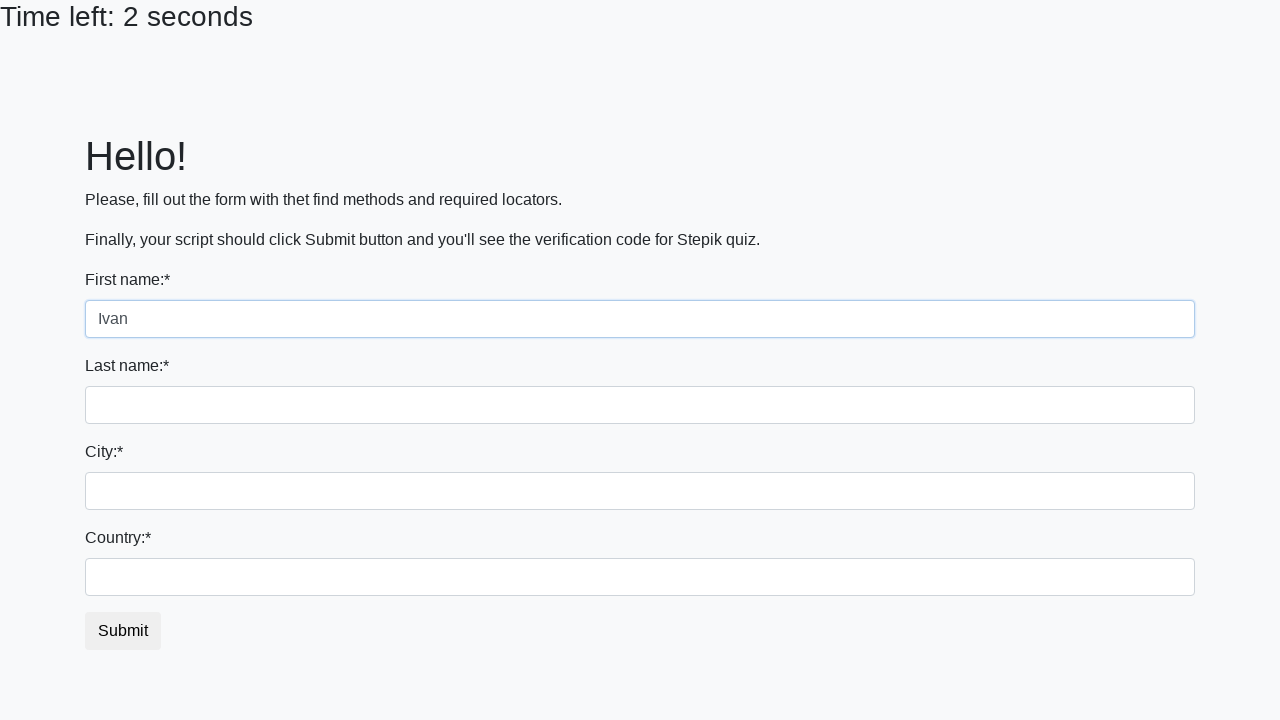

Filled last name field with 'Petrov' on input[name='last_name']
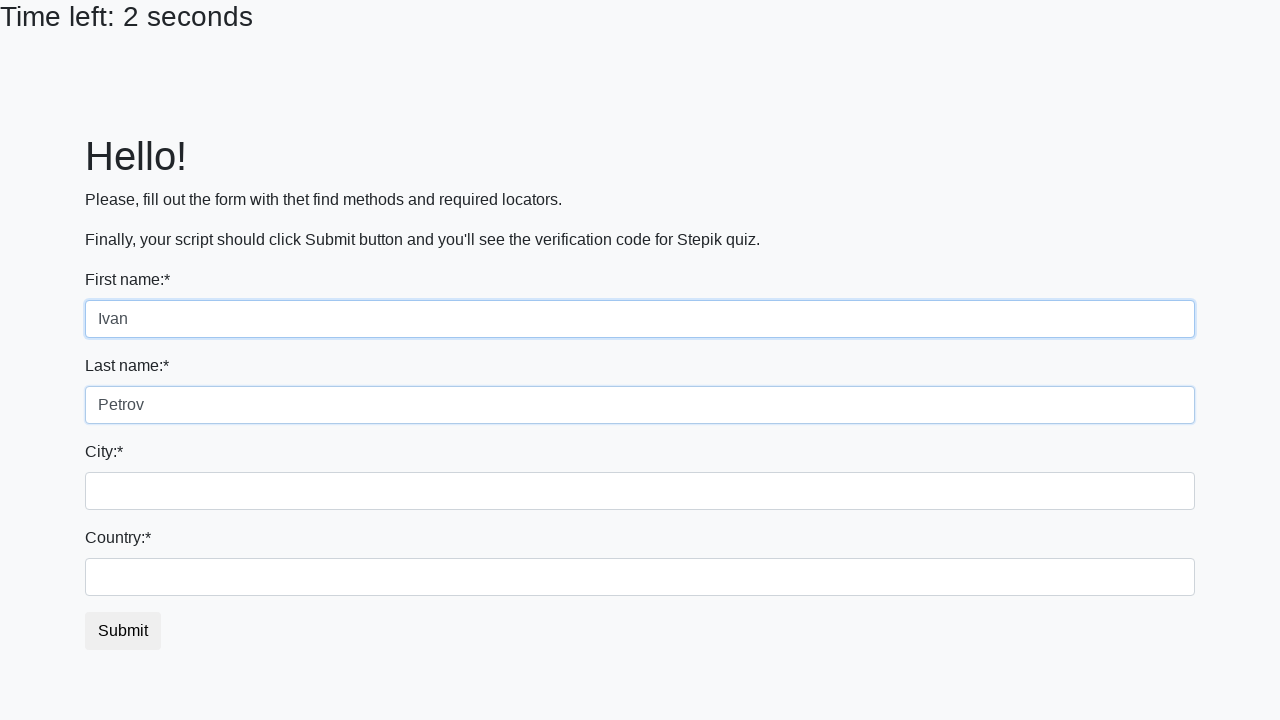

Filled city field with 'Smolensk' on .city
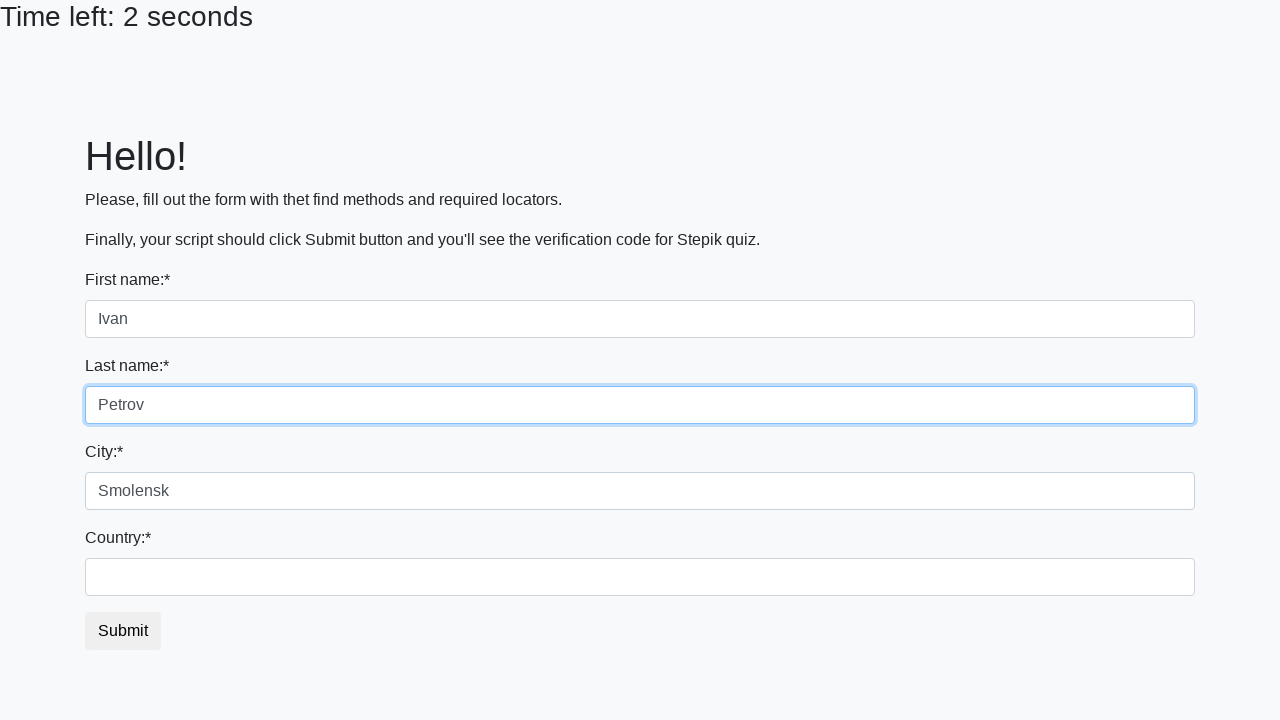

Filled country field with 'Russia' on #country
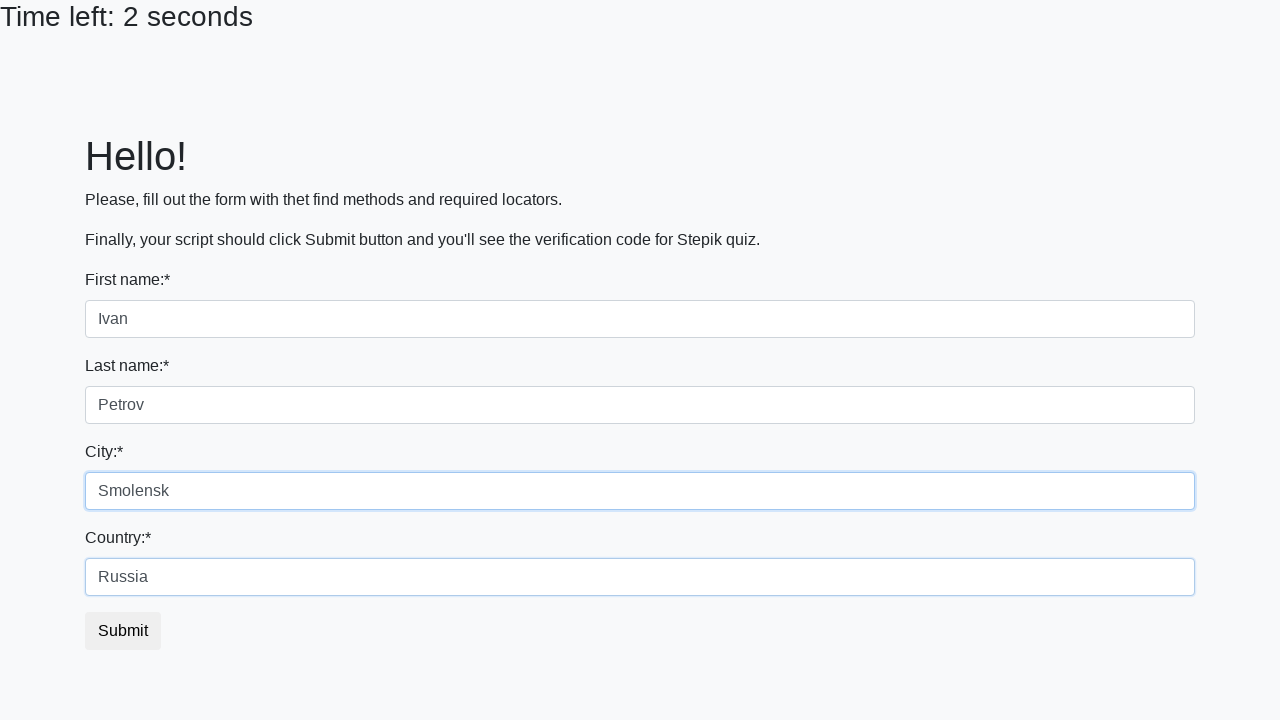

Clicked submit button to submit the form at (123, 631) on button.btn
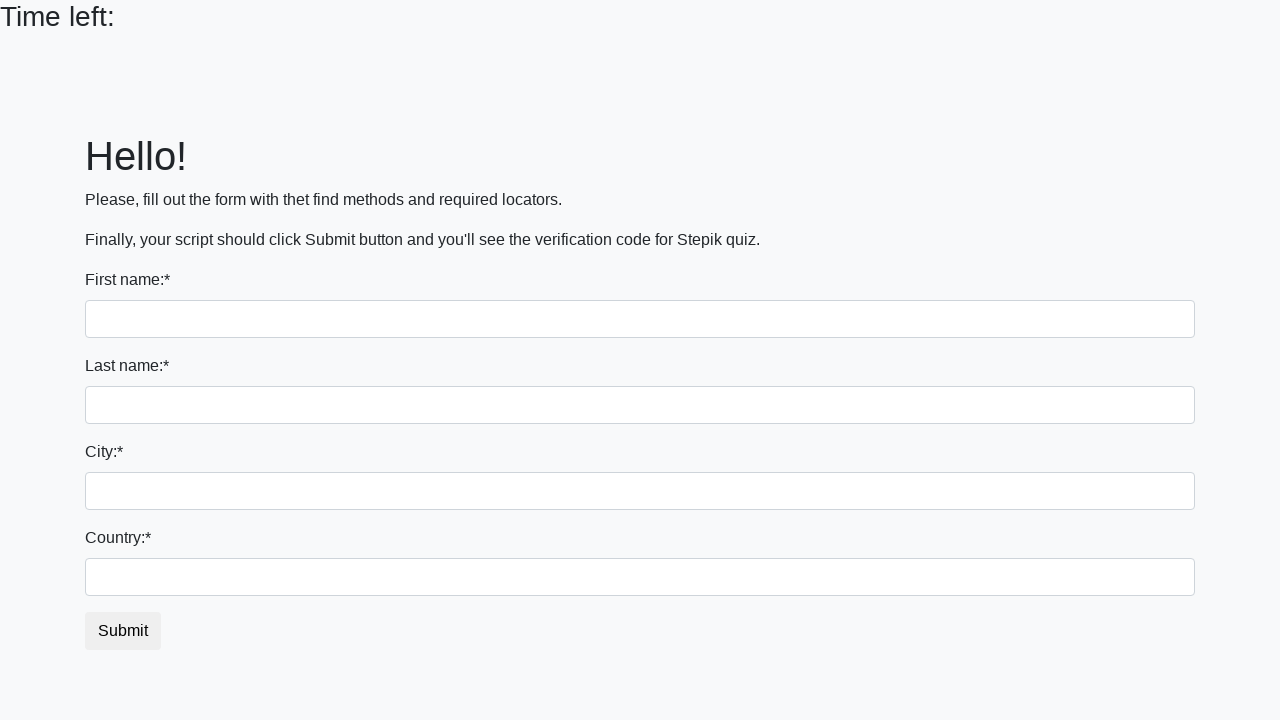

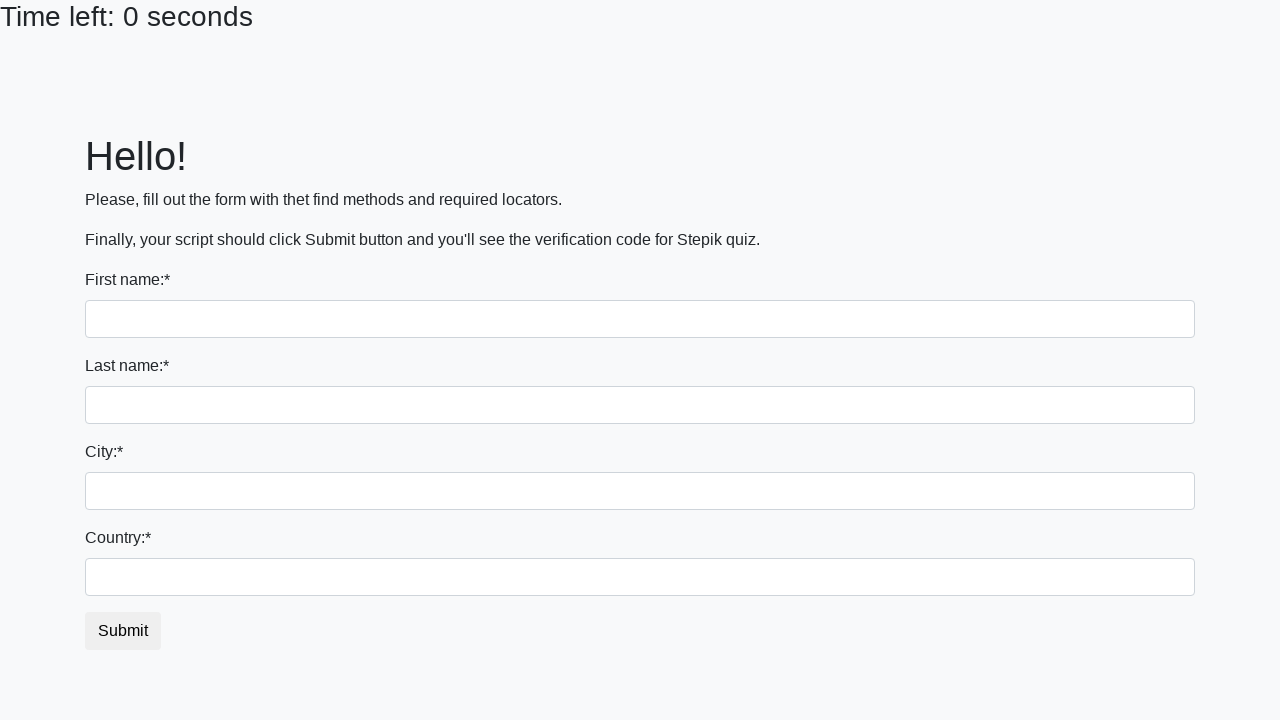